Navigates through a deals listing page, clicks on individual deal links to view deal details, then navigates back to the listing page. Tests the browse and detail view navigation flow on a deals website.

Starting URL: https://www.unquote.com/category/deals/page/1

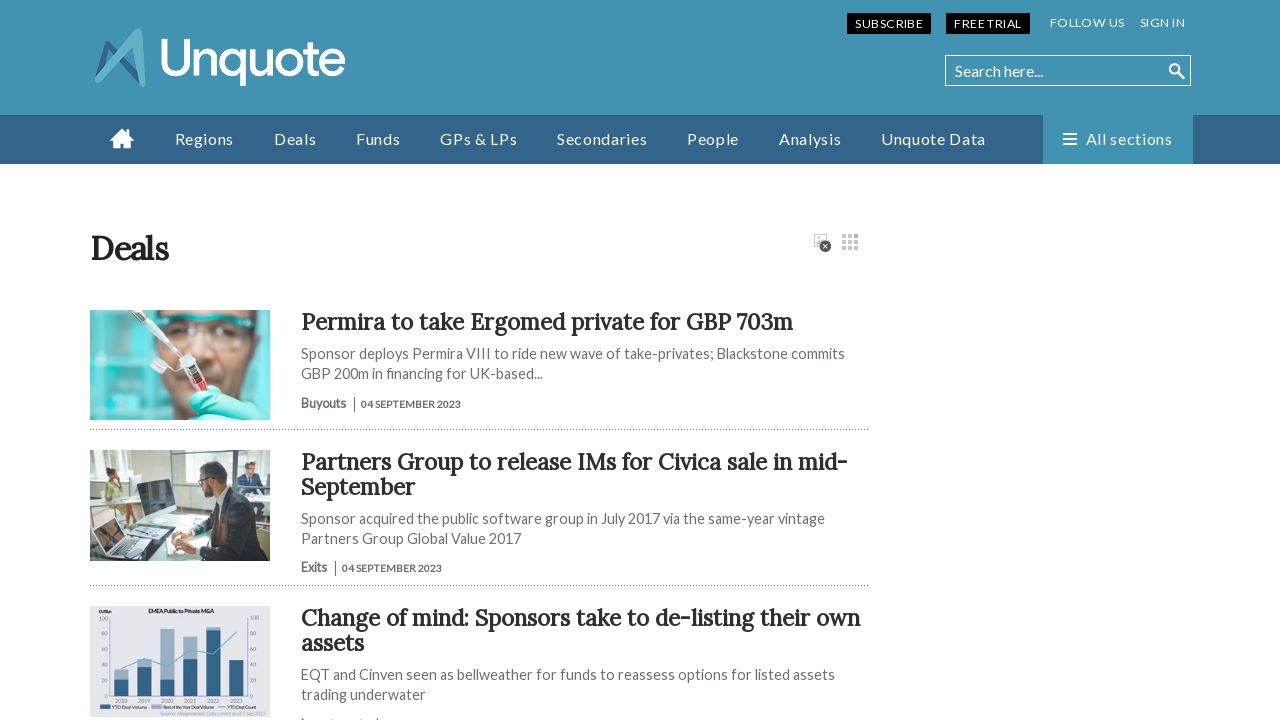

Deals listing section loaded
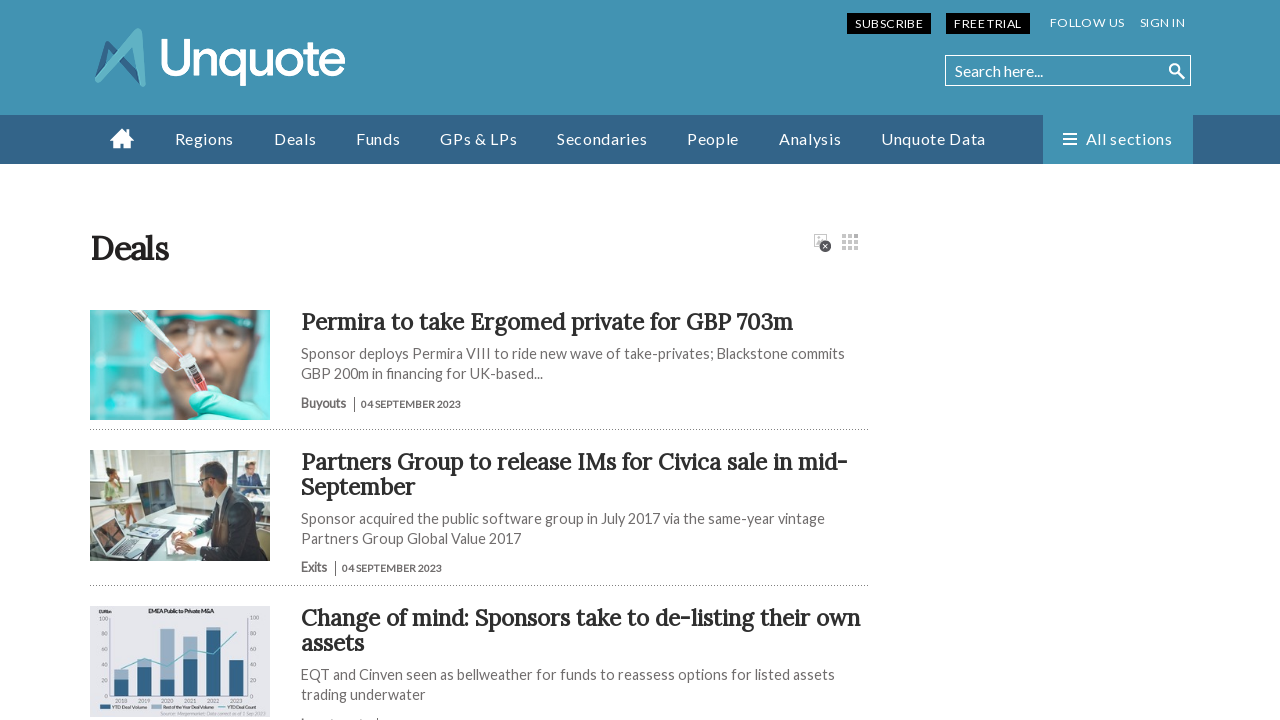

Clicked on the first deal link at (547, 321) on #listings h5 a >> nth=0
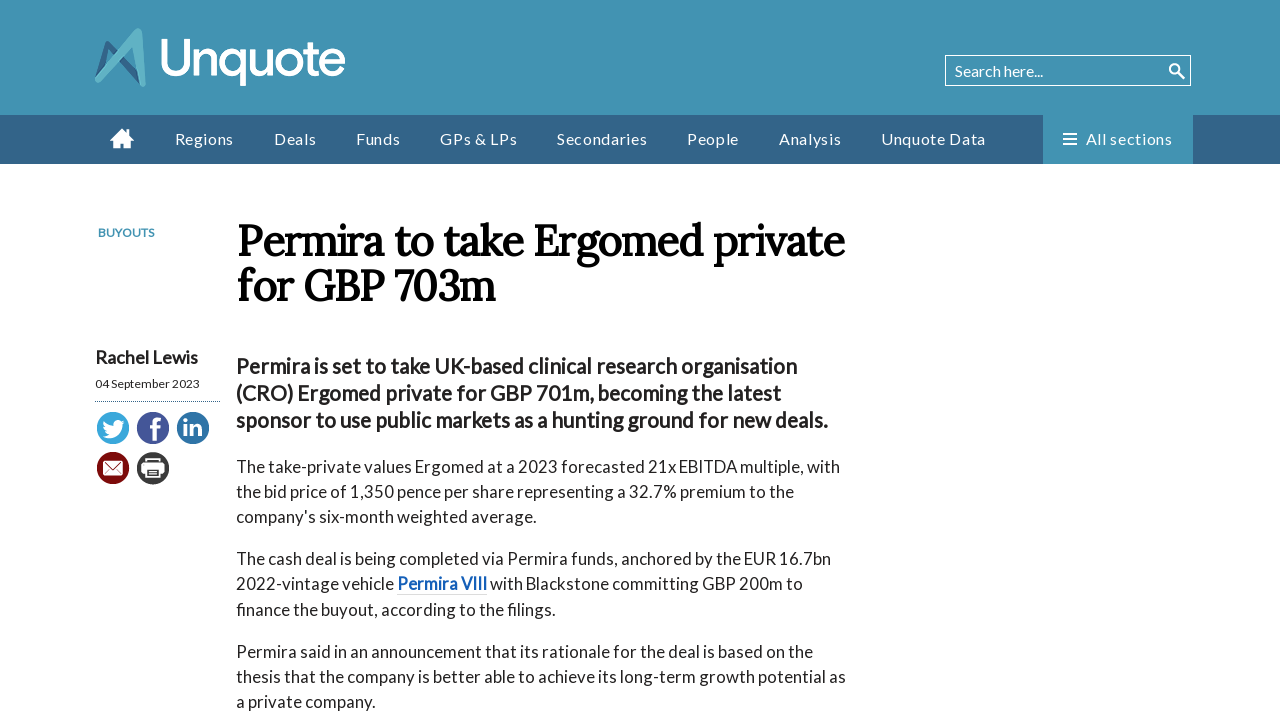

Deal detail taxonomy list loaded
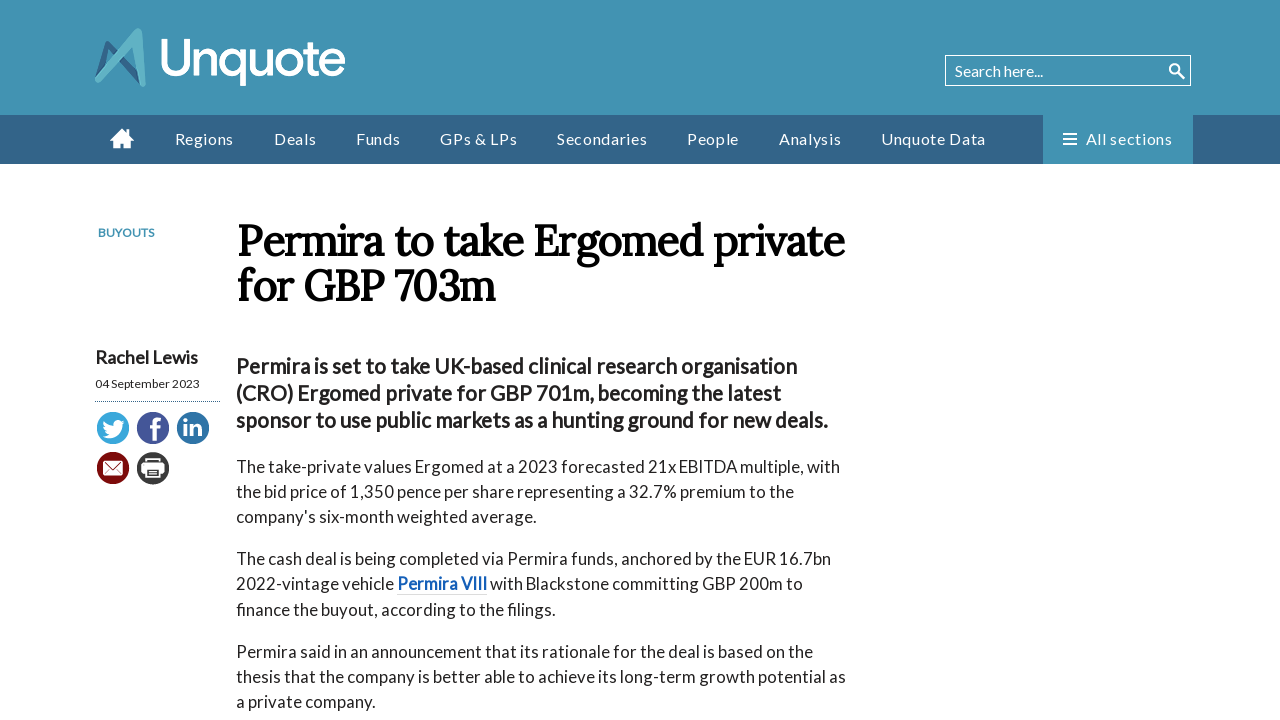

Deal detail heading loaded
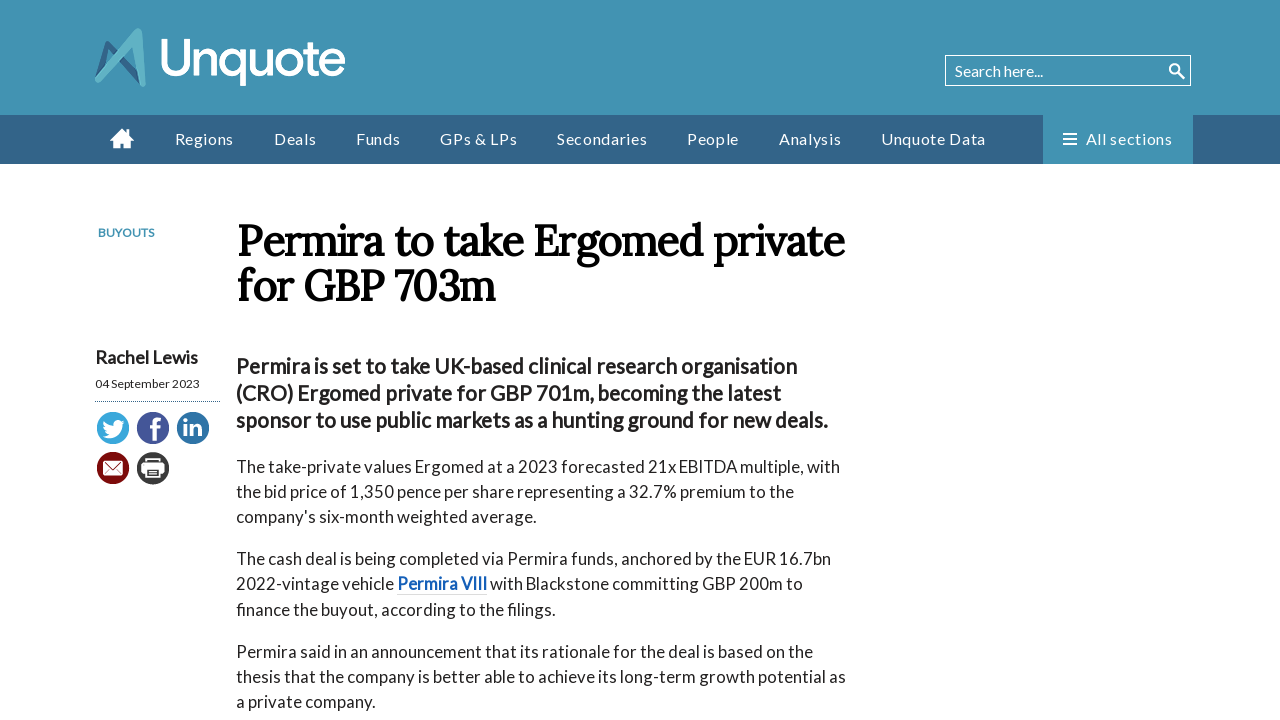

Deal detail summary loaded
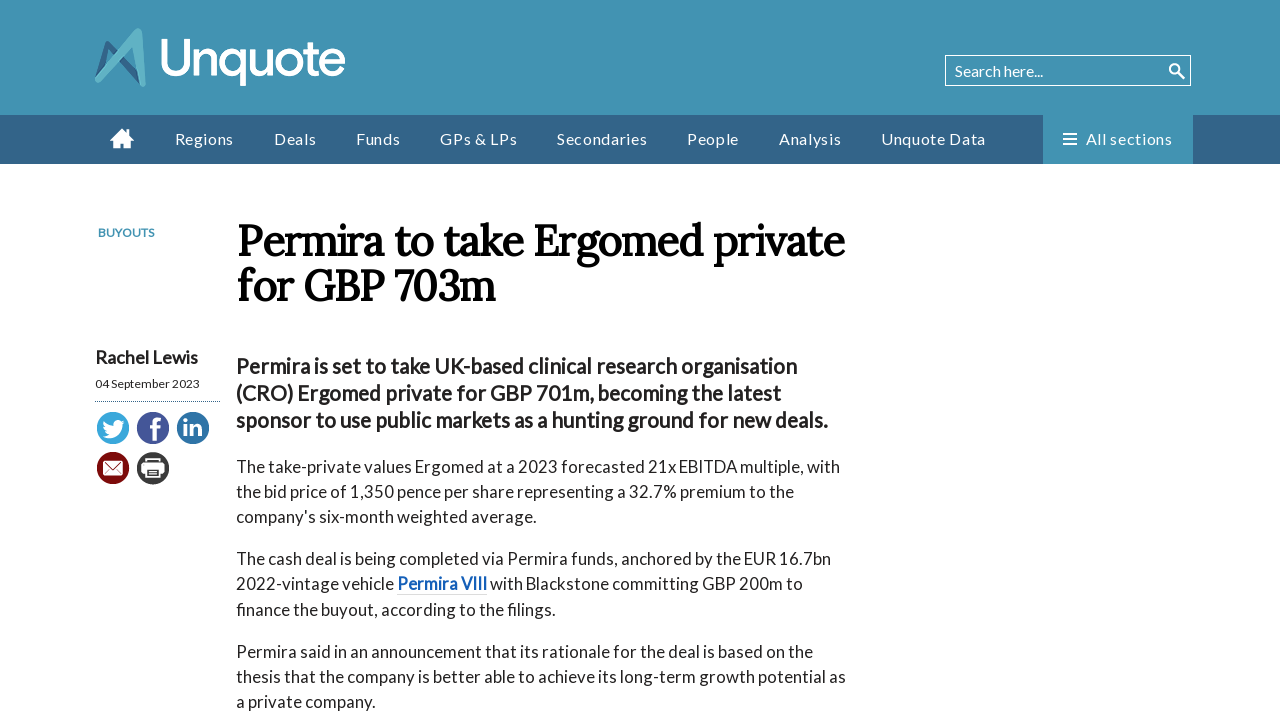

Navigated back to deals listing page
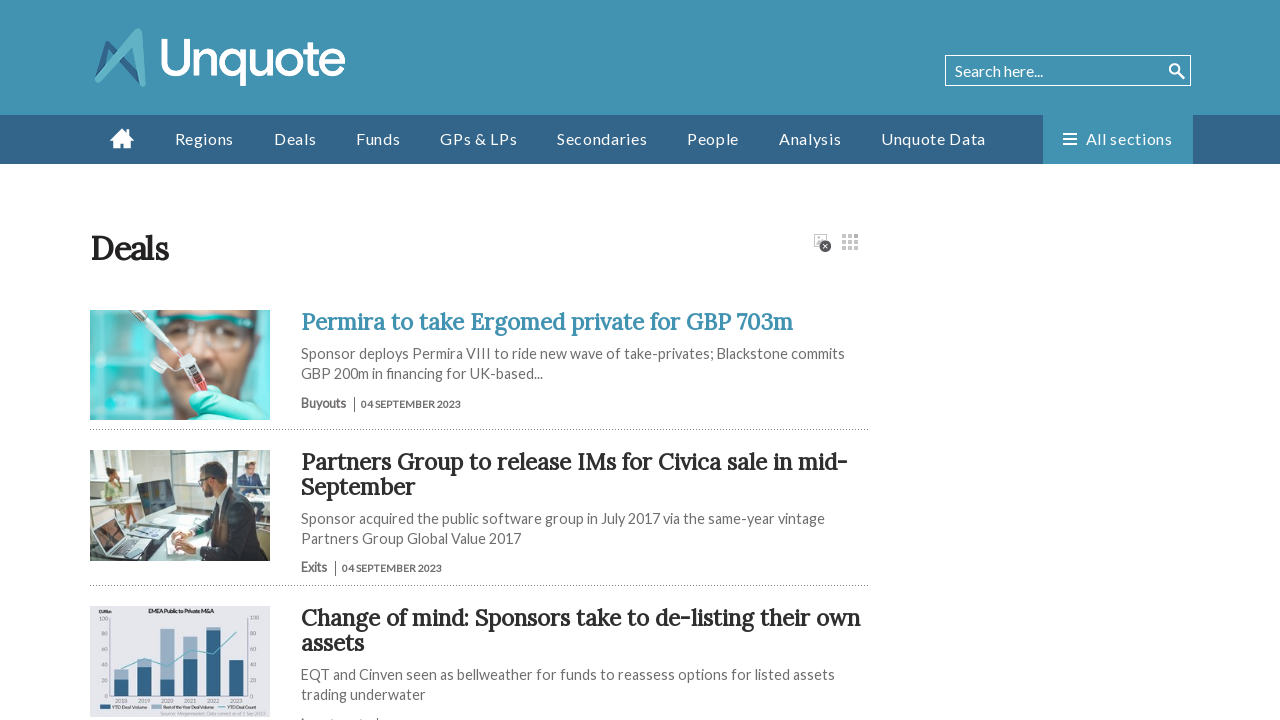

Deals listing section reloaded after navigation
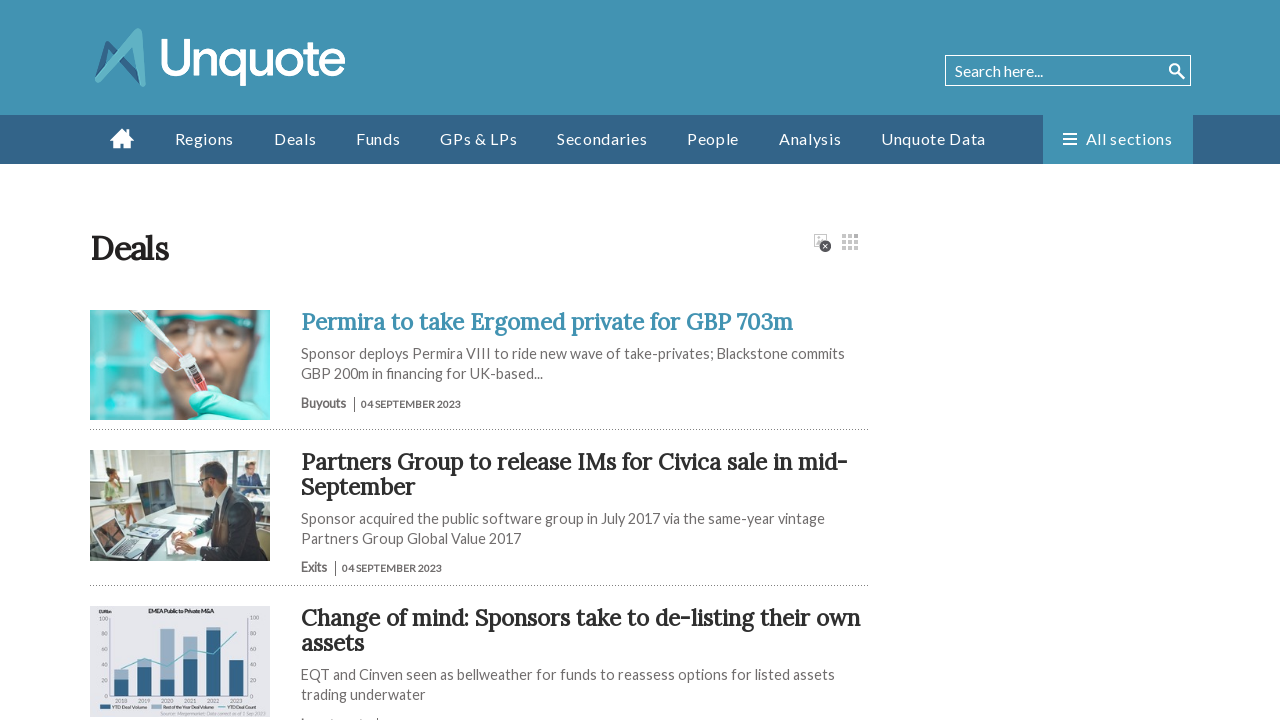

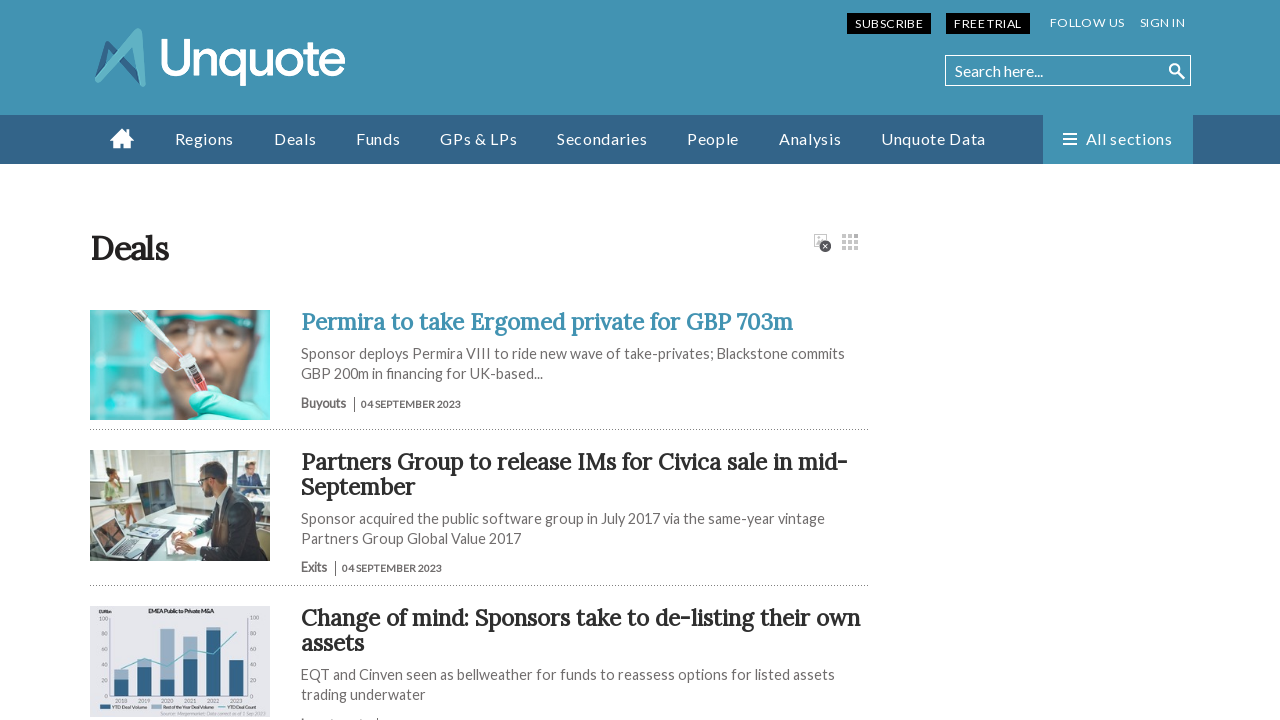